Tests tooltip display by hovering over elements to verify tooltip text appears

Starting URL: https://automationfc.github.io/jquery-tooltip/

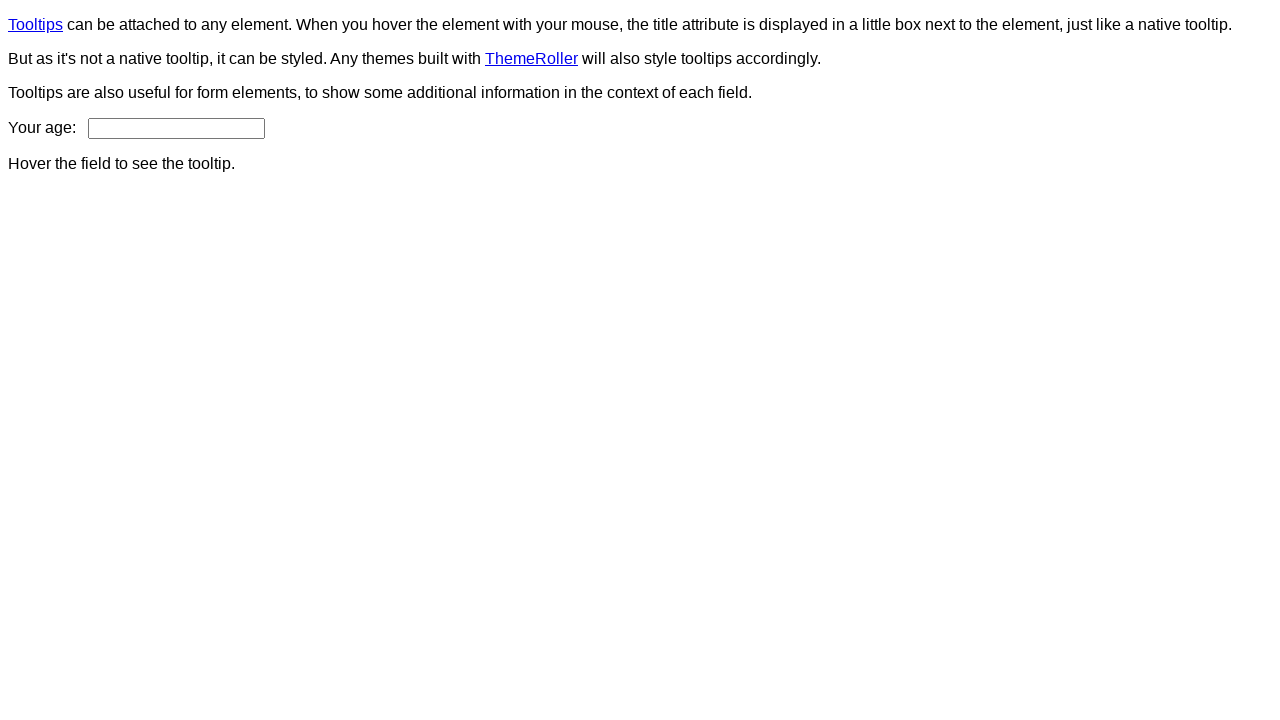

Hovered over Tooltips link element at (36, 24) on xpath=//a[text()='Tooltips']
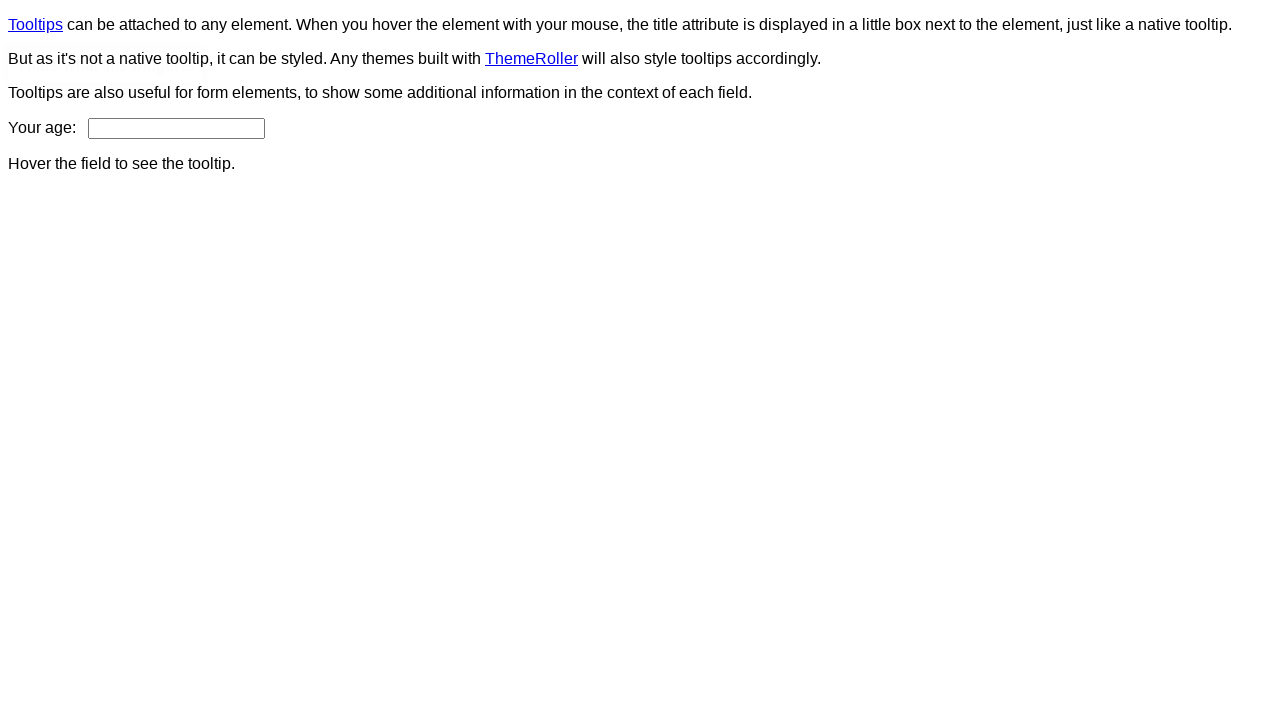

Hovered over age input field to trigger tooltip at (176, 128) on xpath=//input[@id='age']
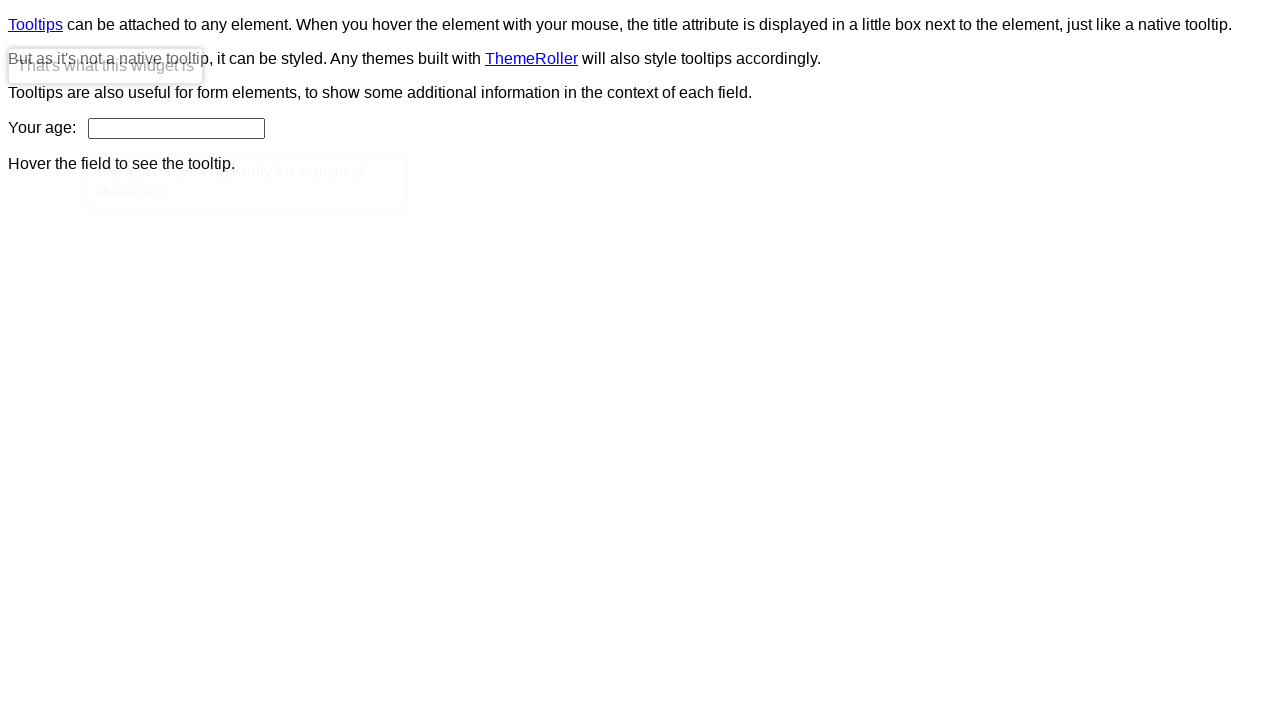

Waited for tooltip to be visible
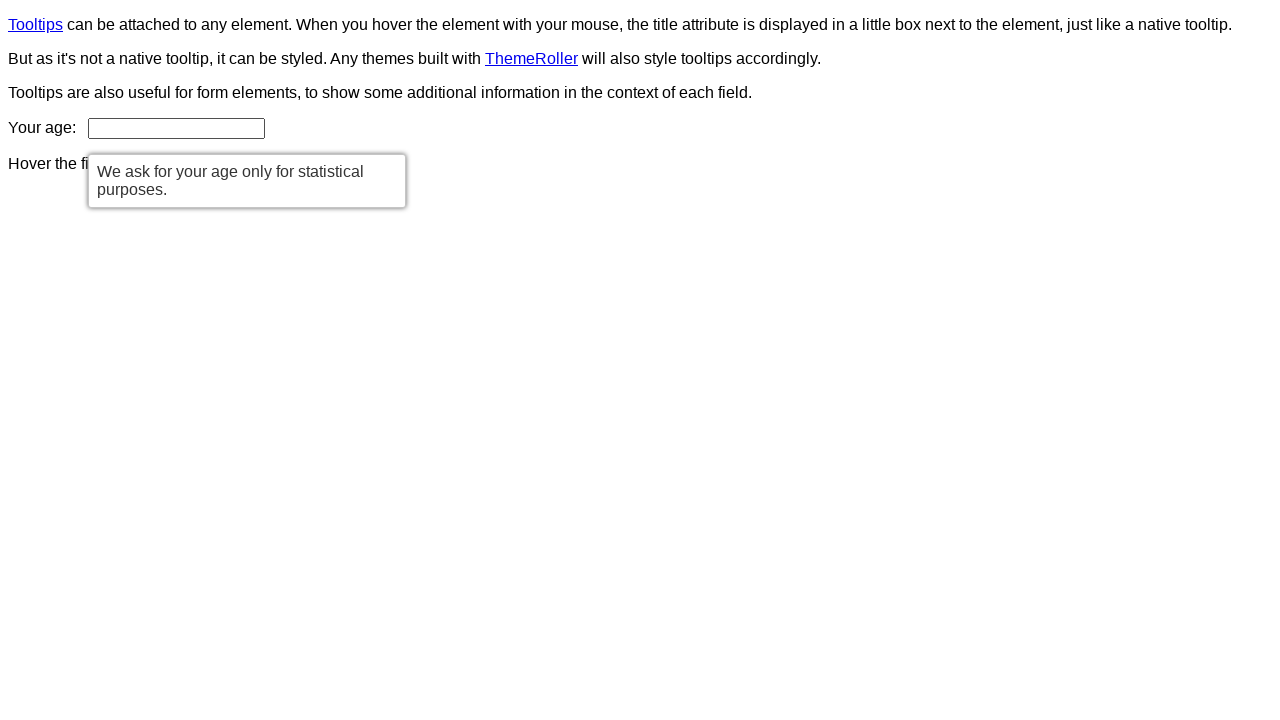

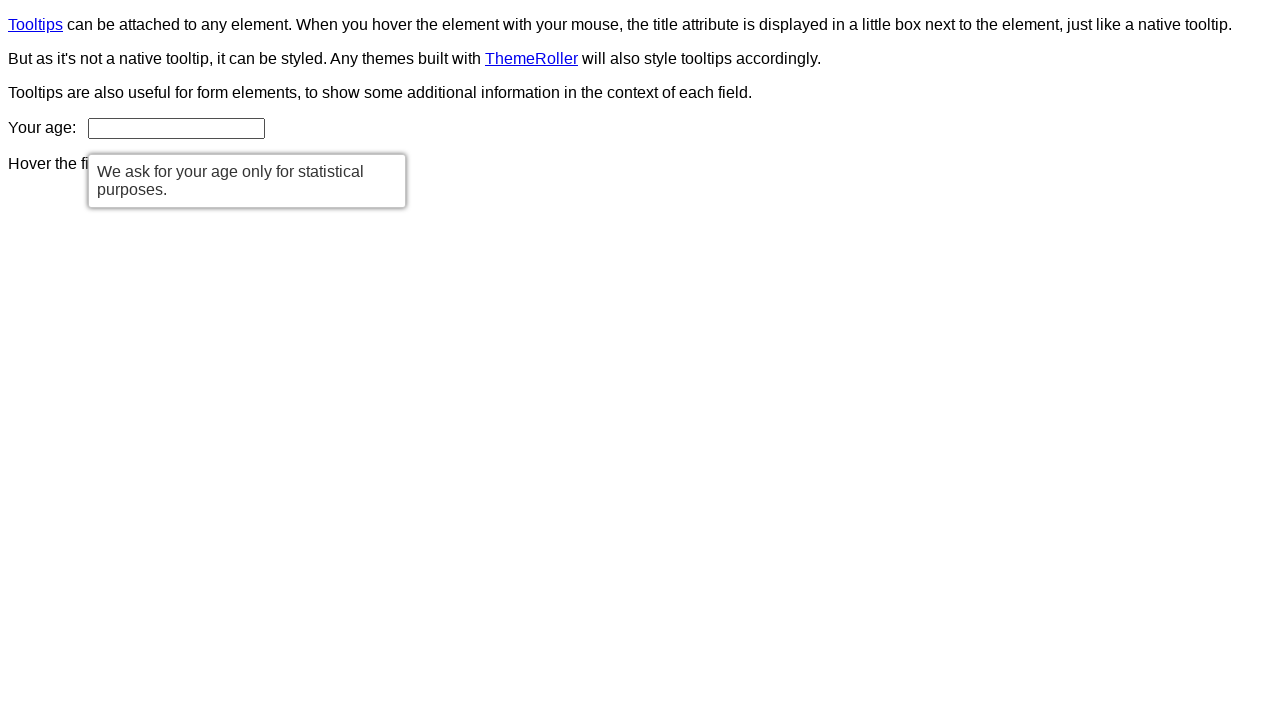